Verifies that the entry ad modal only appears once - after dismissing it, refreshing the page should not show the modal again.

Starting URL: https://the-internet.herokuapp.com/entry_ad

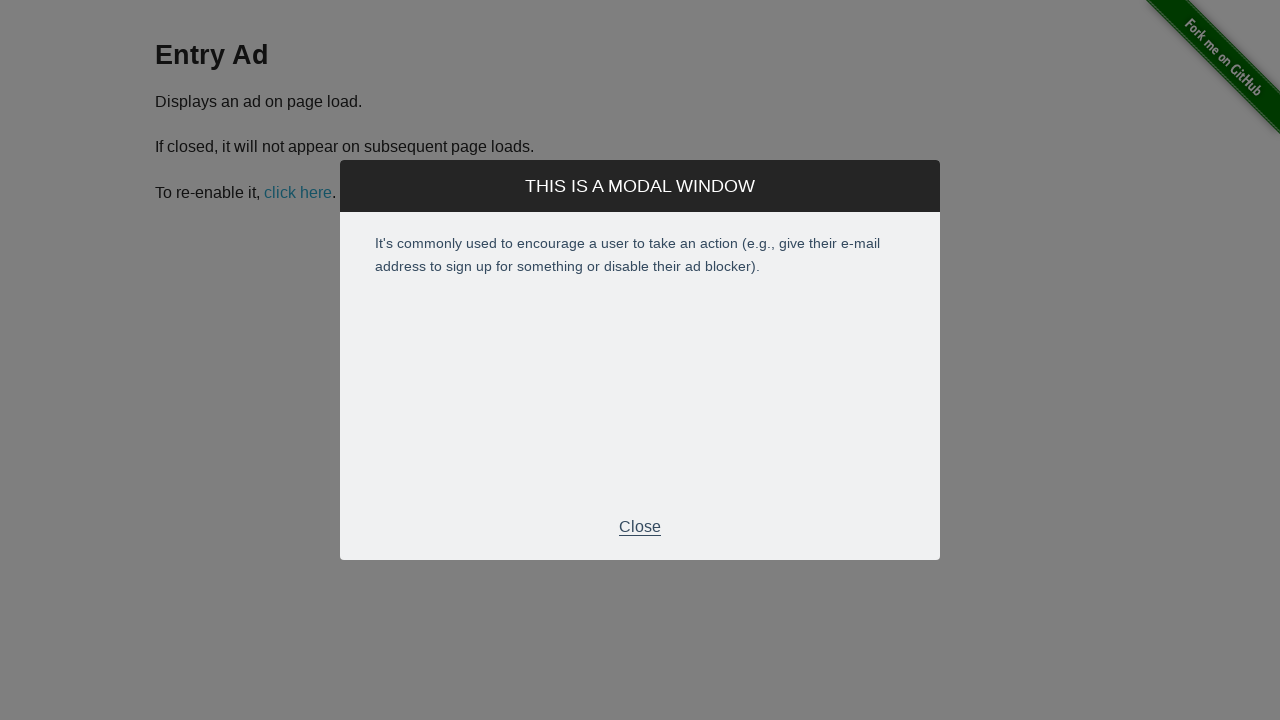

Entry ad modal appeared on page load
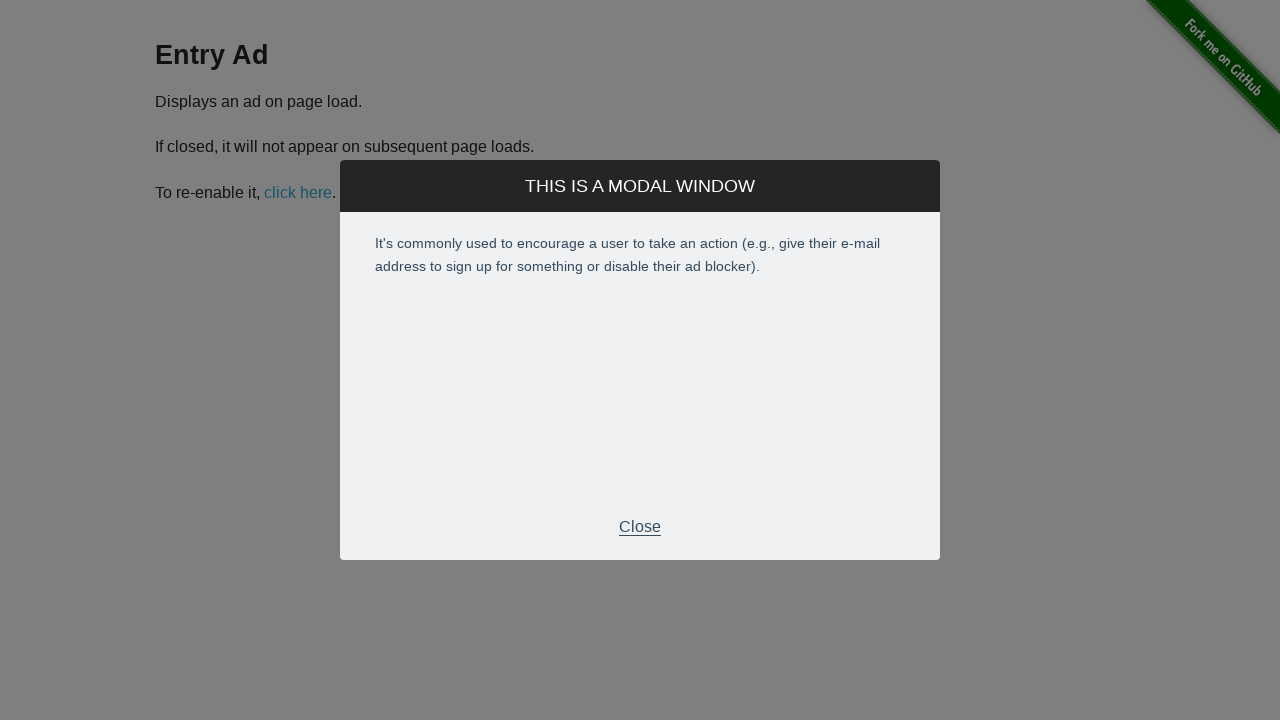

Clicked close button to dismiss the entry ad modal at (640, 527) on #modal .modal-footer p
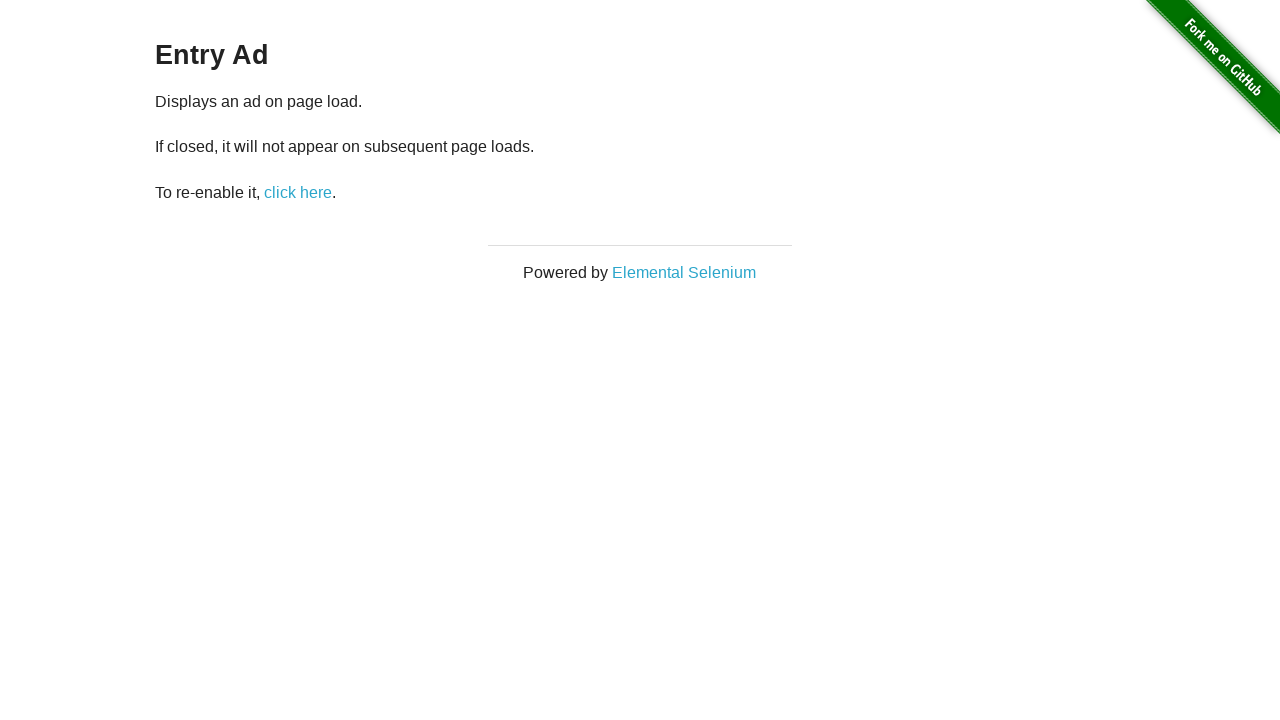

Entry ad modal is now hidden after dismissal
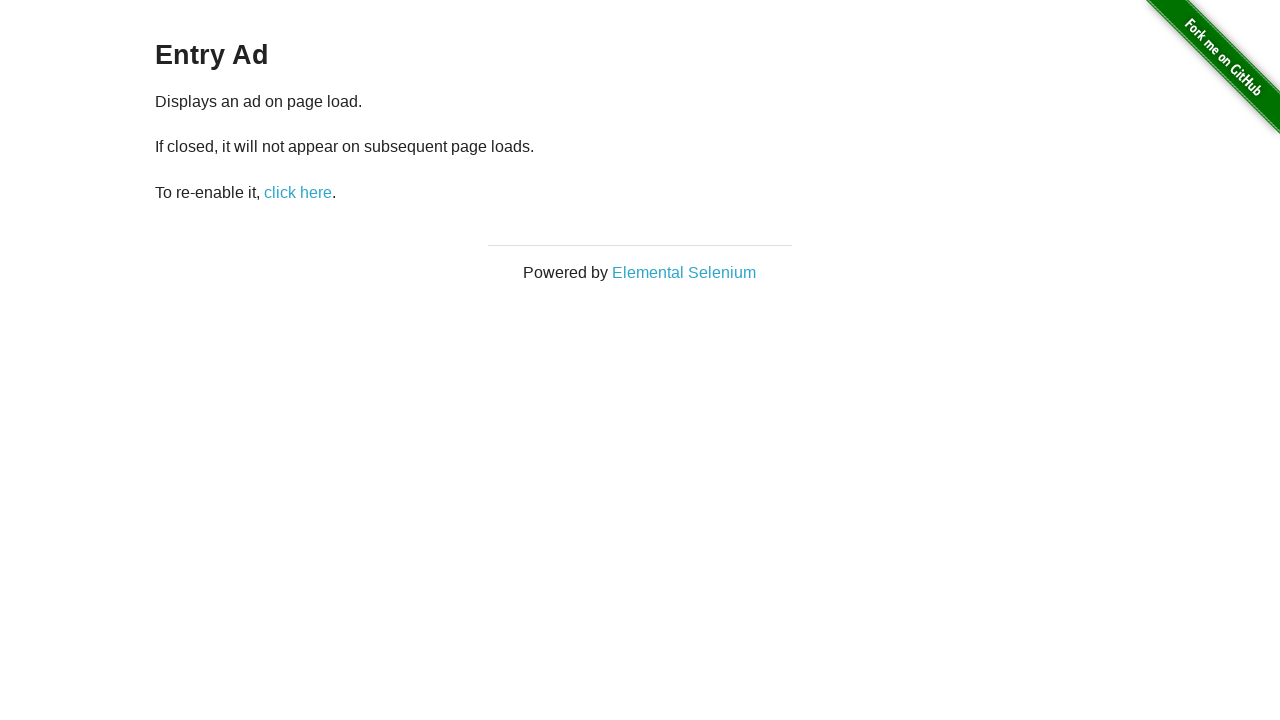

Waited 2 seconds for modal state to persist
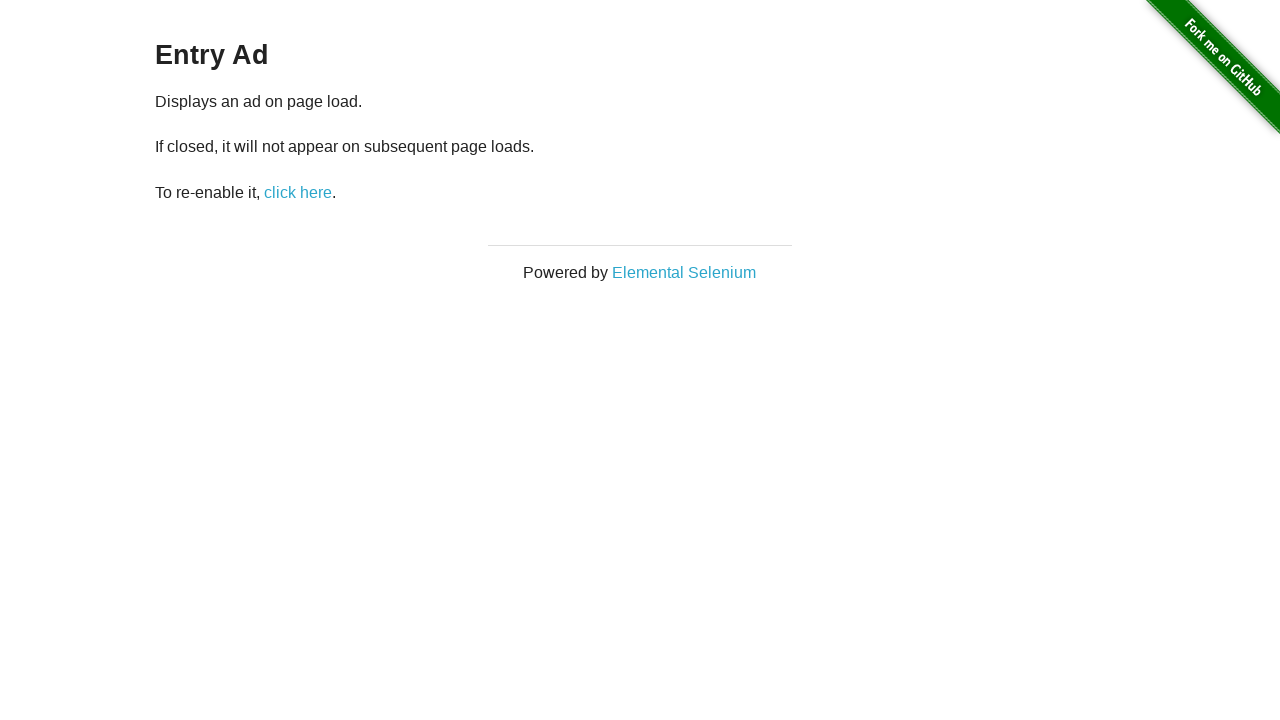

Page reloaded to verify entry ad modal does not reappear
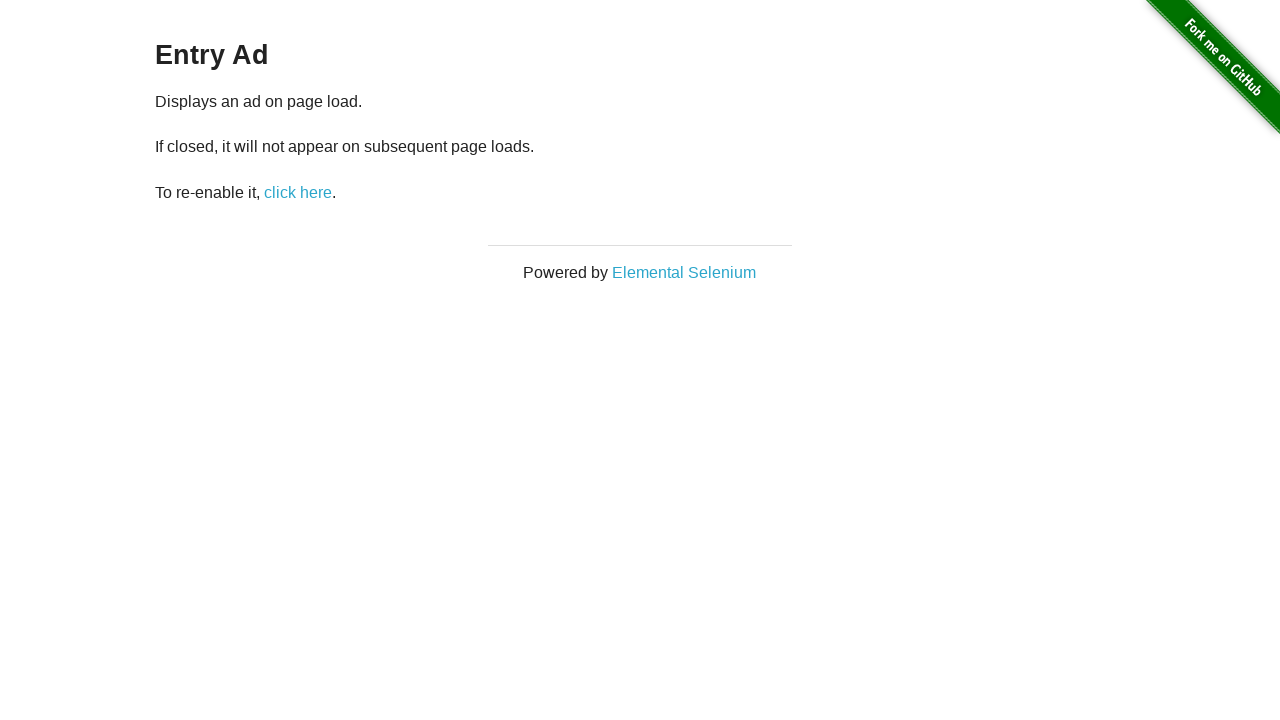

Verified entry ad modal does not appear after page reload - test passed
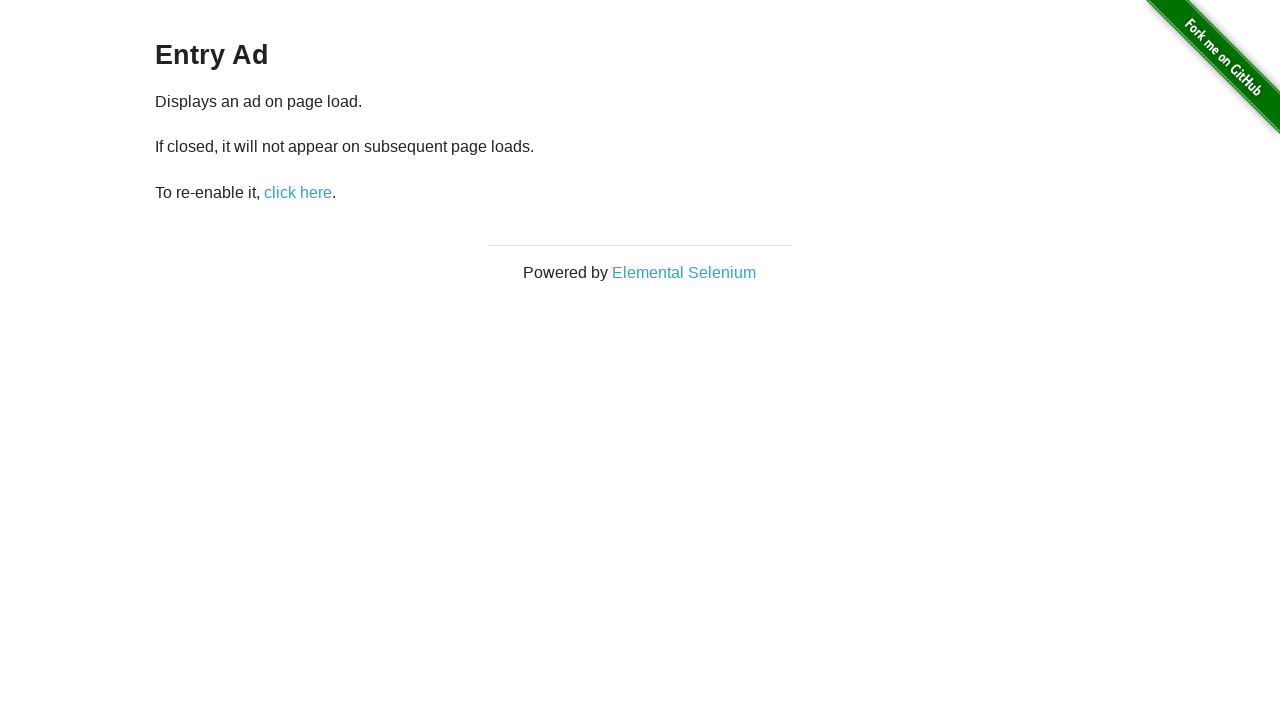

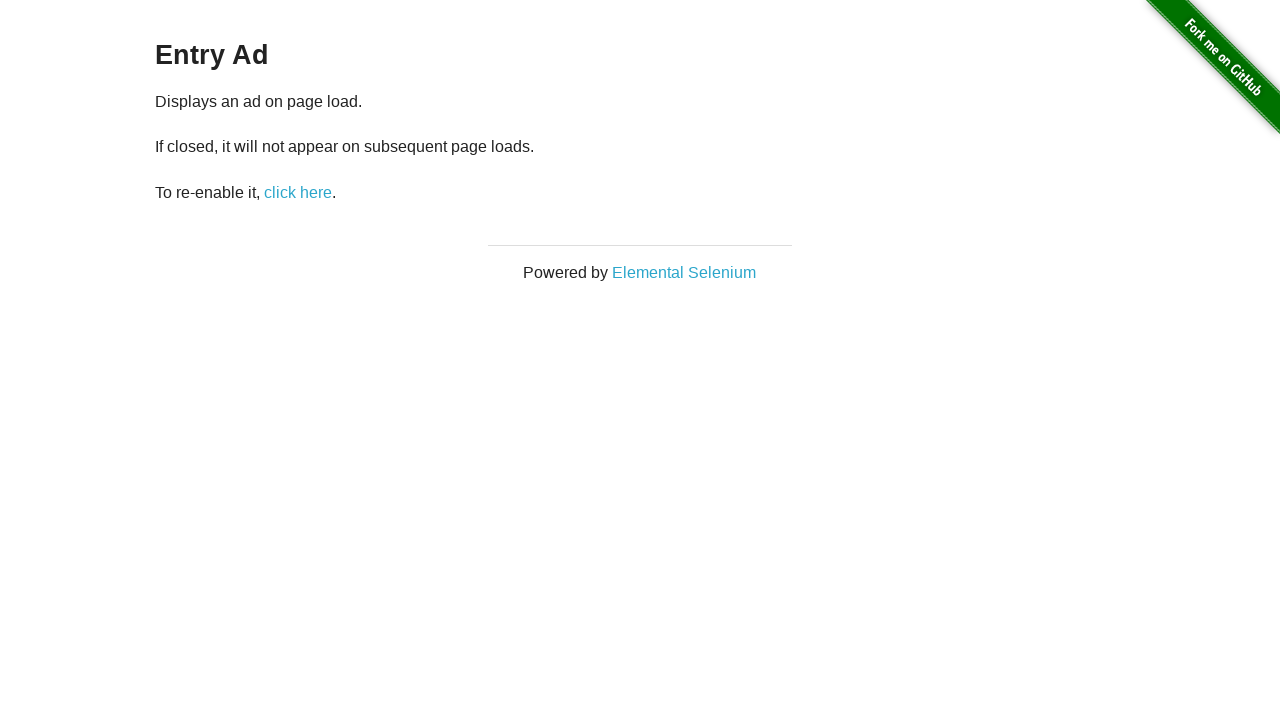